Tests marking all todo items as completed using the toggle all checkbox

Starting URL: https://demo.playwright.dev/todomvc

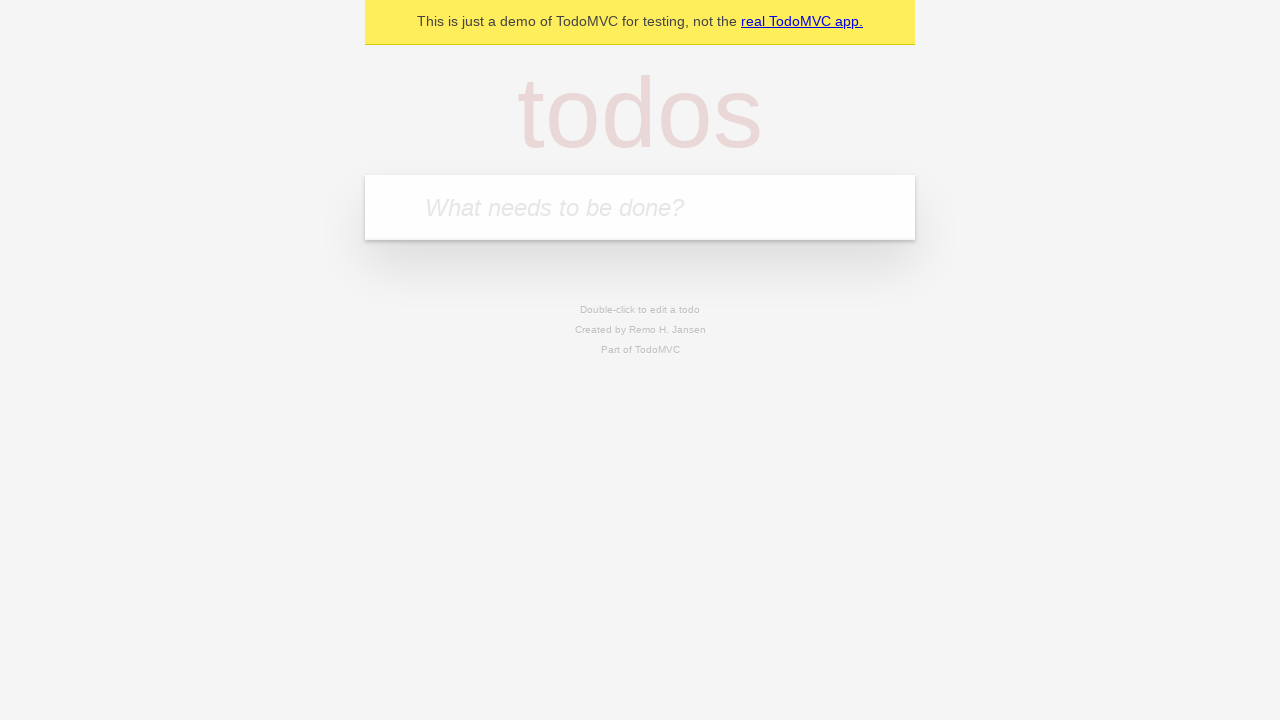

Navigated to TodoMVC demo site
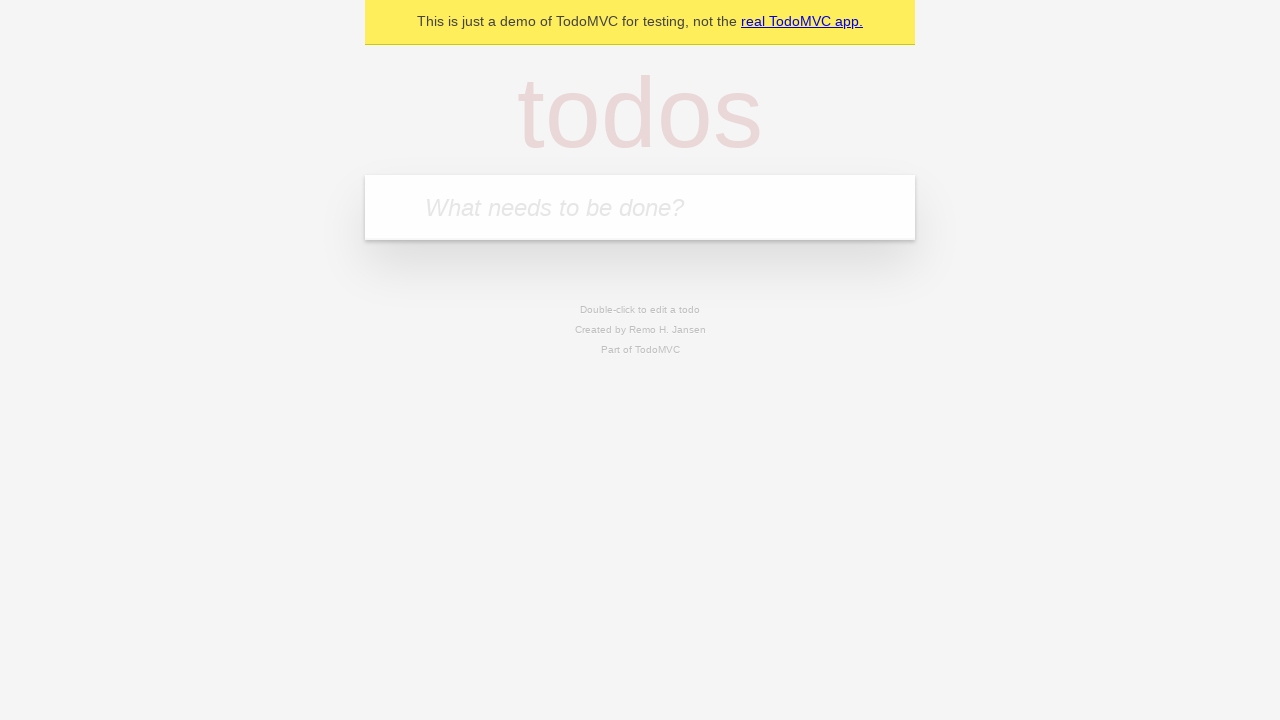

Located the todo input field
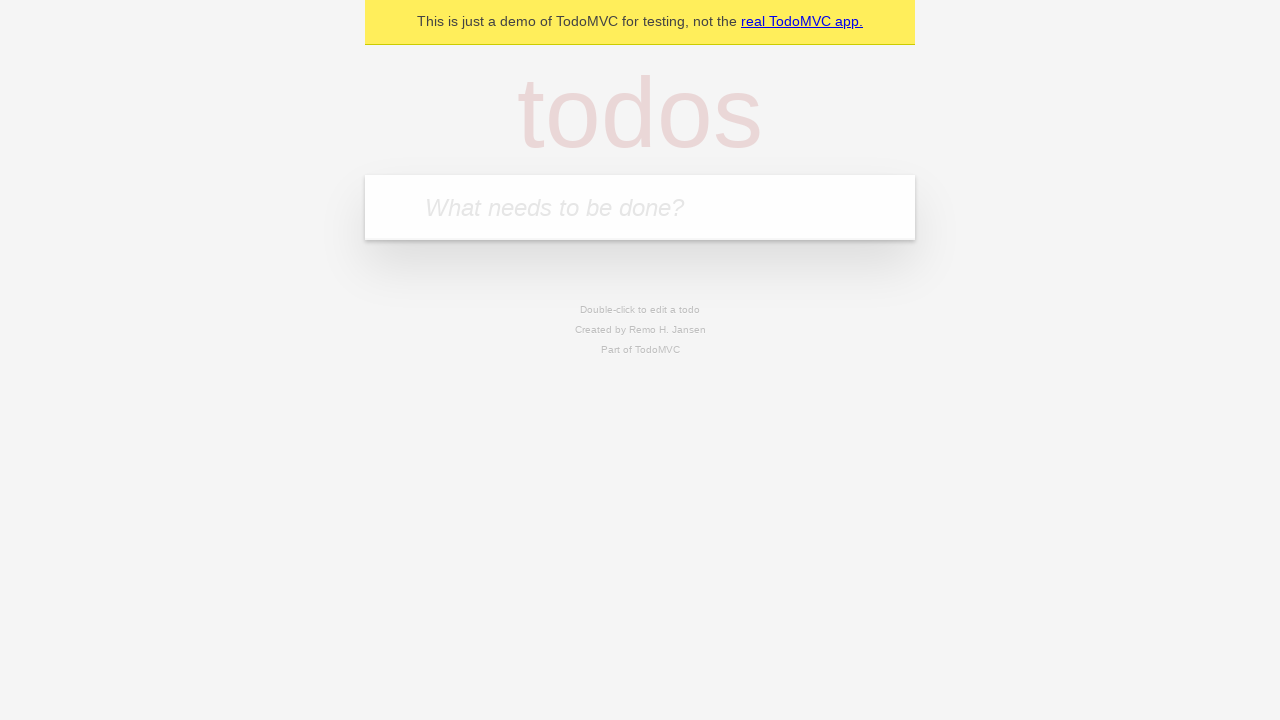

Filled todo input with 'buy some cheese' on internal:attr=[placeholder="What needs to be done?"i]
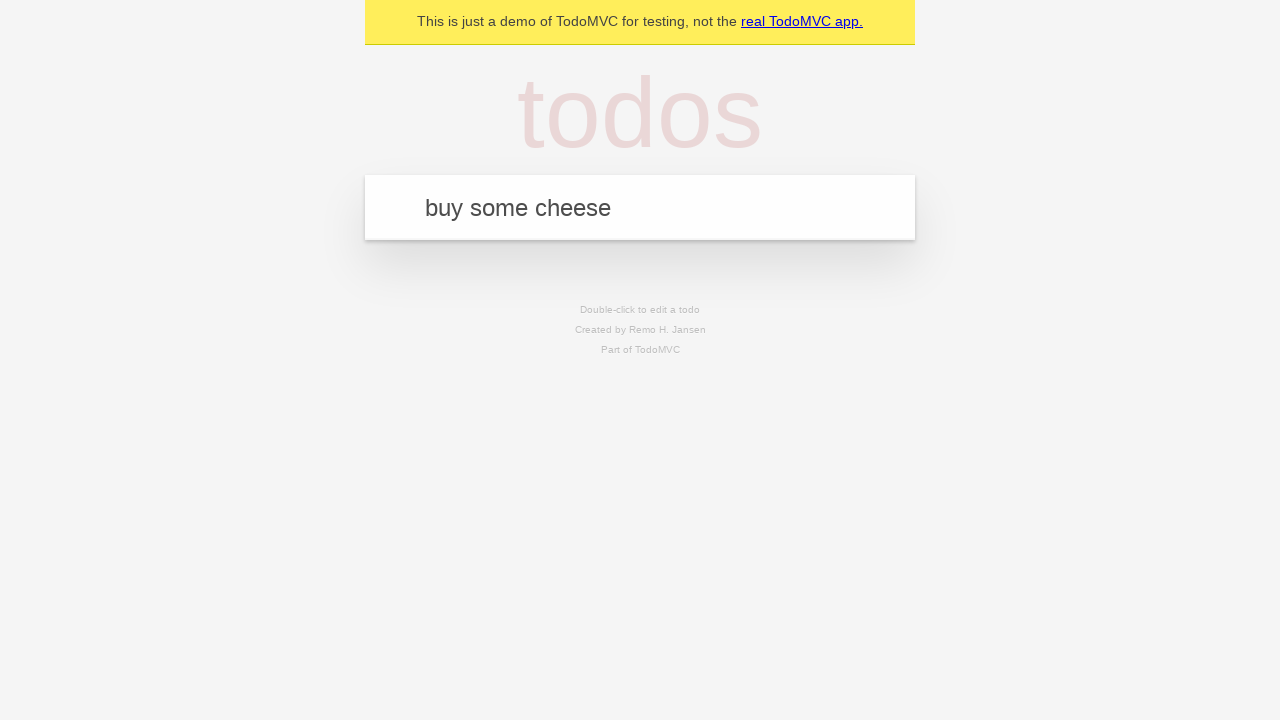

Pressed Enter to create todo 'buy some cheese' on internal:attr=[placeholder="What needs to be done?"i]
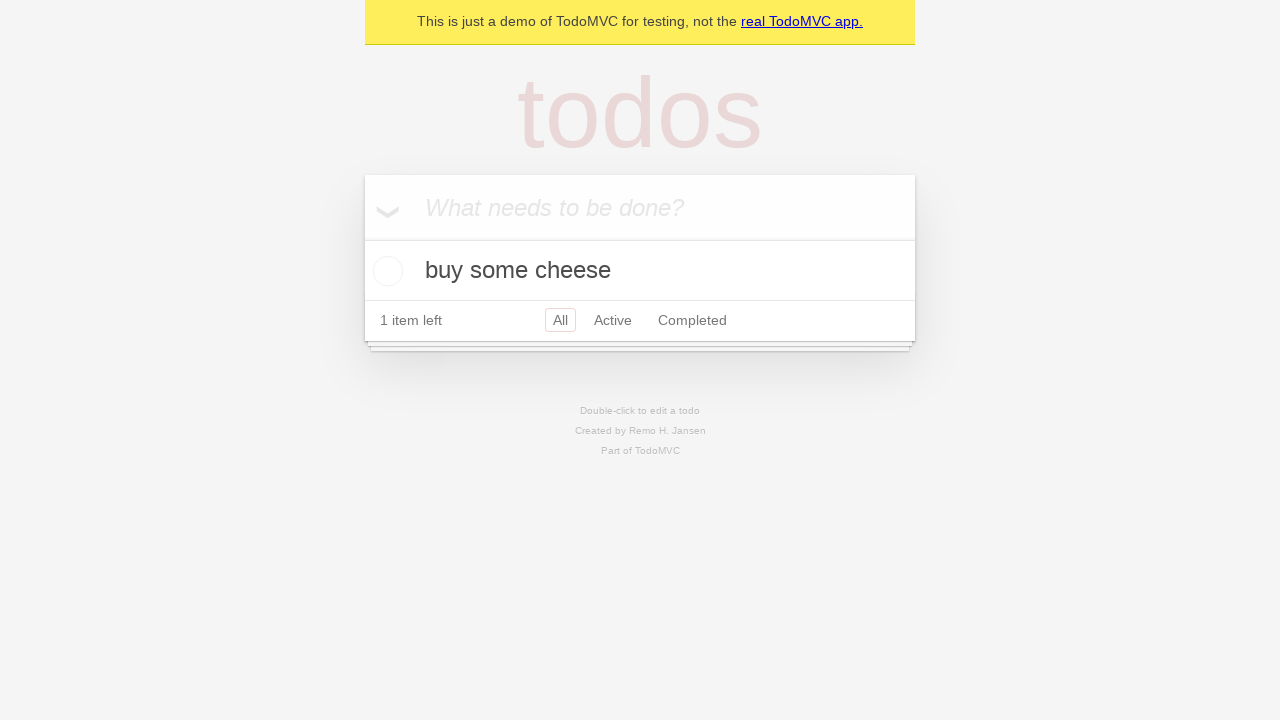

Filled todo input with 'feed the cat' on internal:attr=[placeholder="What needs to be done?"i]
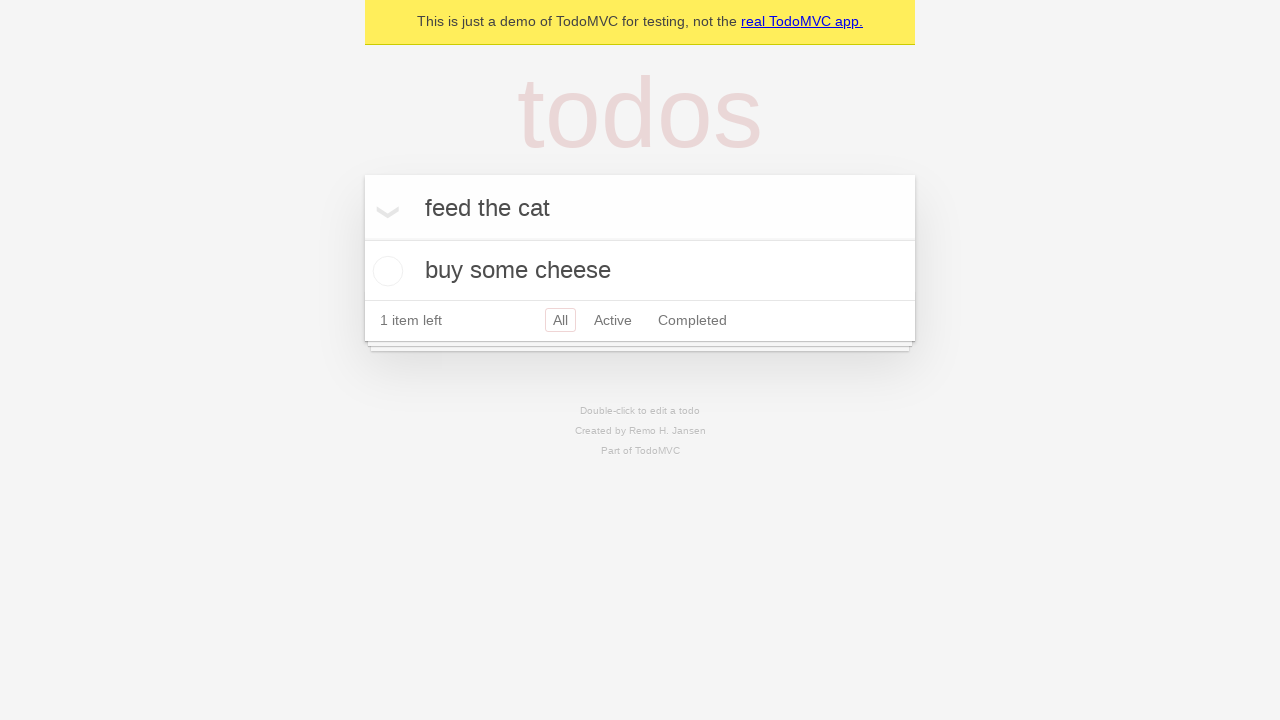

Pressed Enter to create todo 'feed the cat' on internal:attr=[placeholder="What needs to be done?"i]
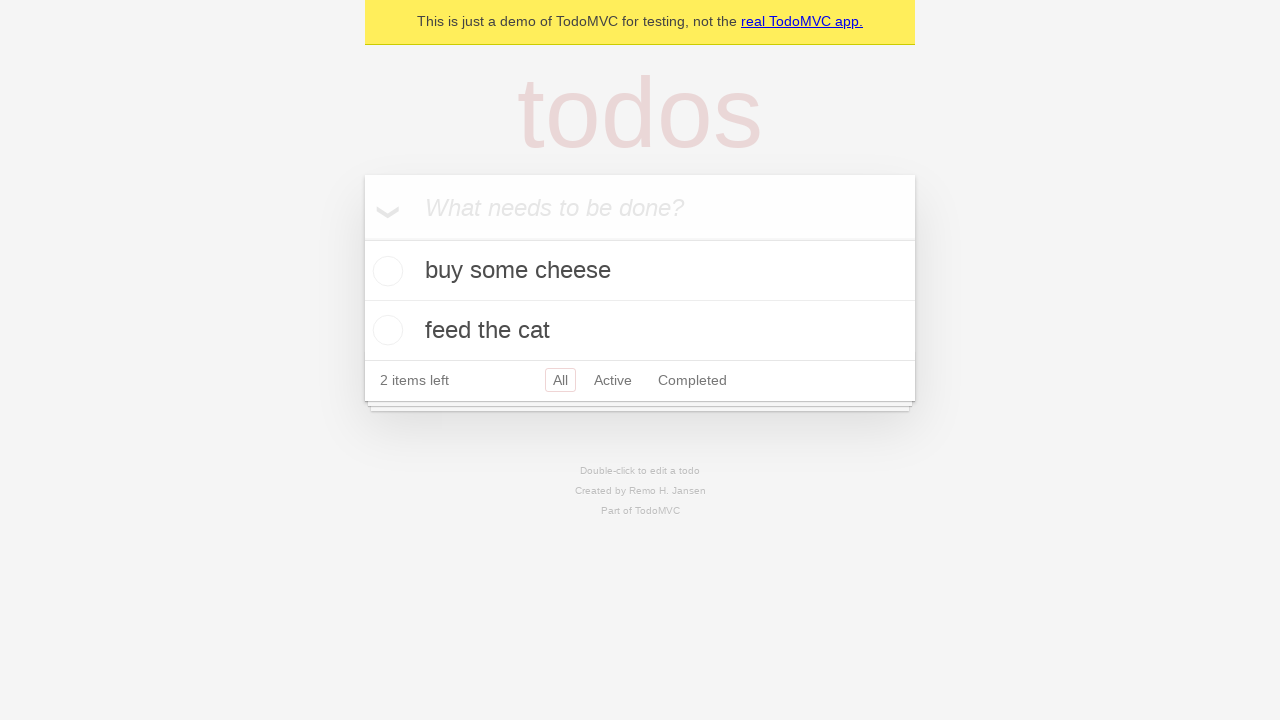

Filled todo input with 'book a doctors appointment' on internal:attr=[placeholder="What needs to be done?"i]
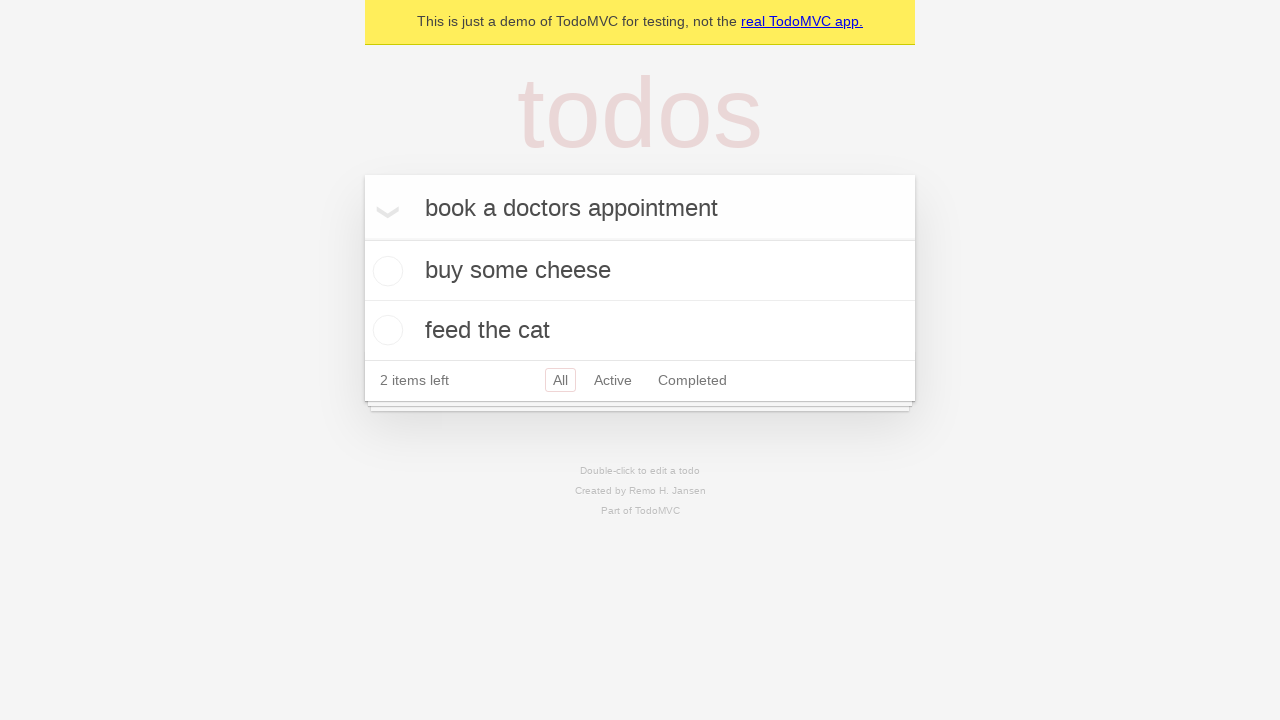

Pressed Enter to create todo 'book a doctors appointment' on internal:attr=[placeholder="What needs to be done?"i]
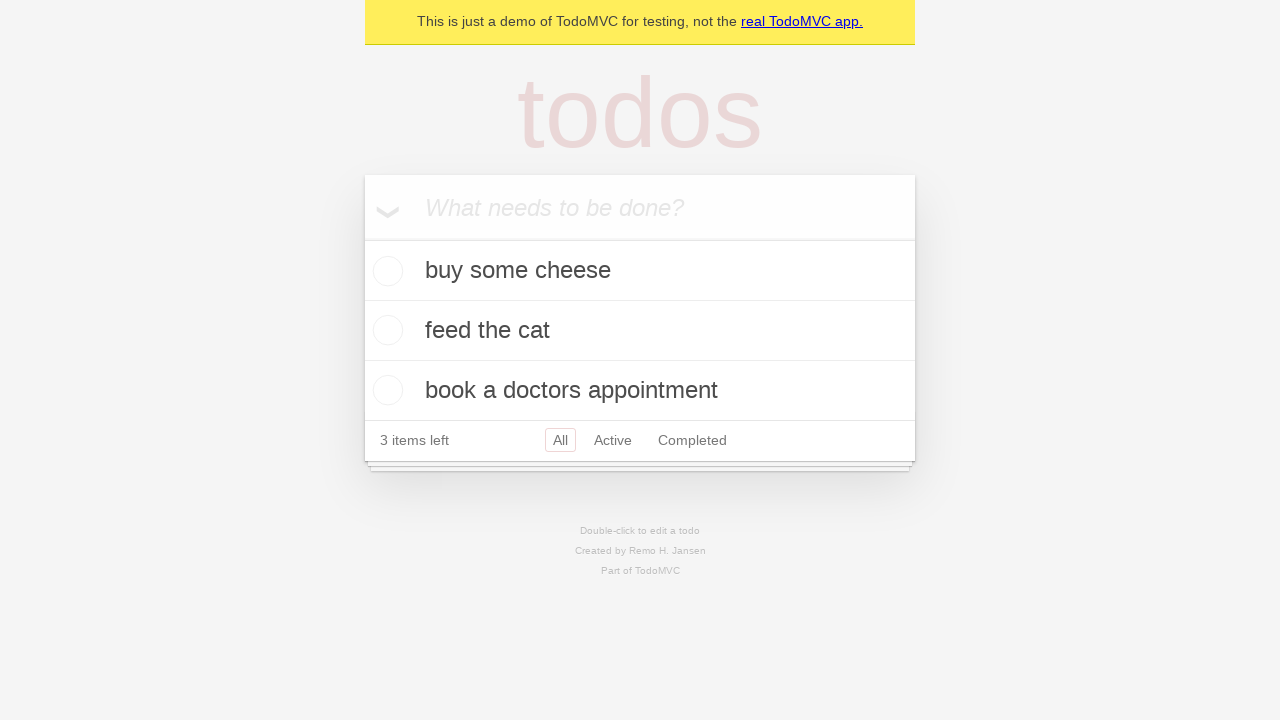

Checked the 'Mark all as complete' toggle at (362, 238) on internal:label="Mark all as complete"i
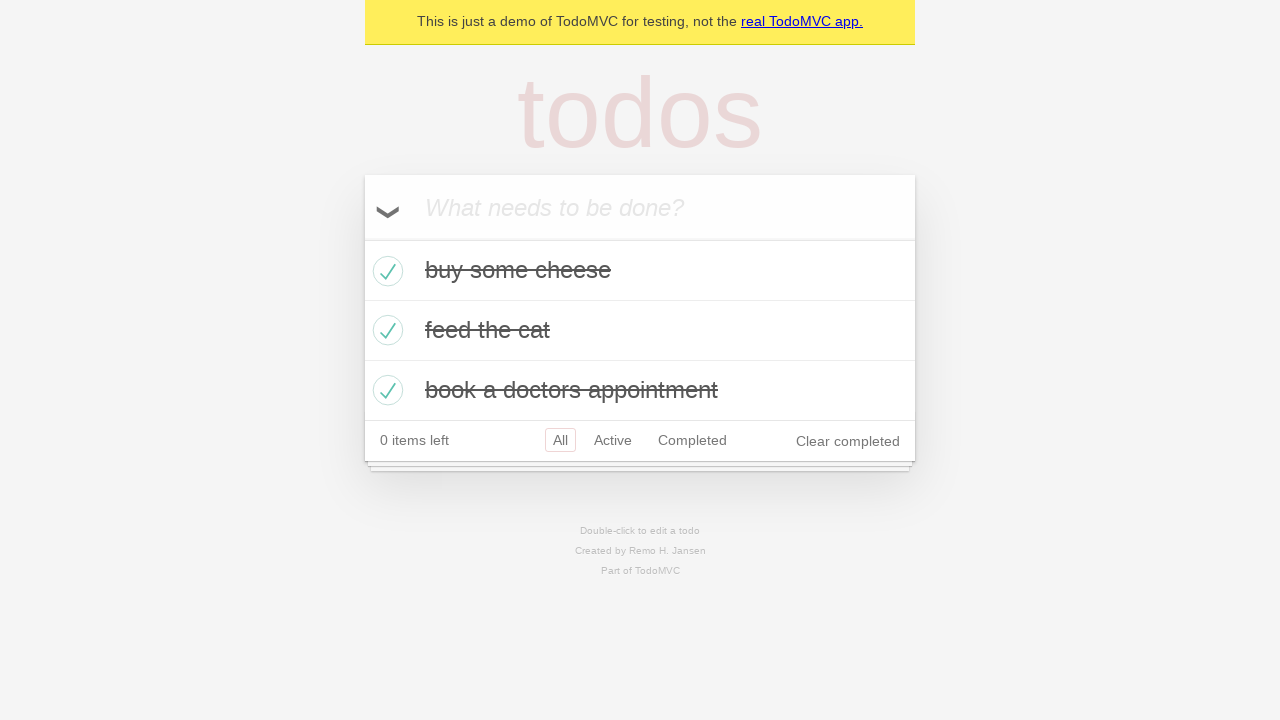

Verified all three todo items have 'completed' class
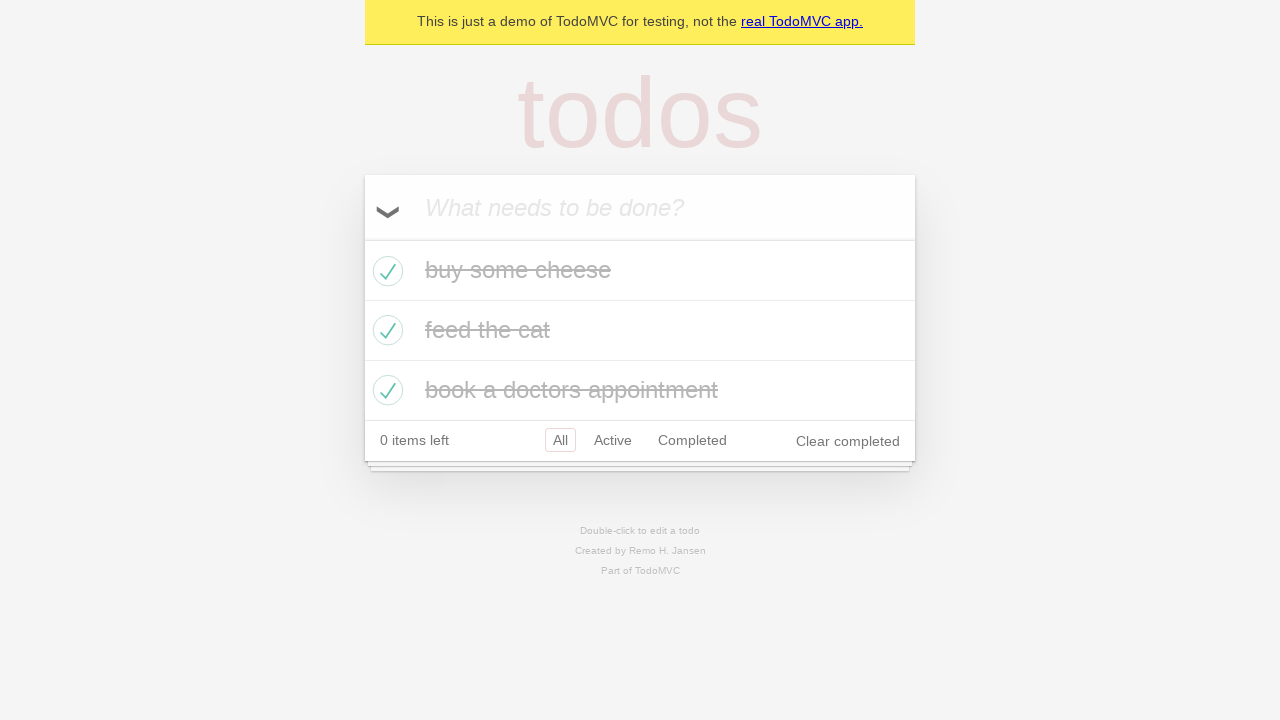

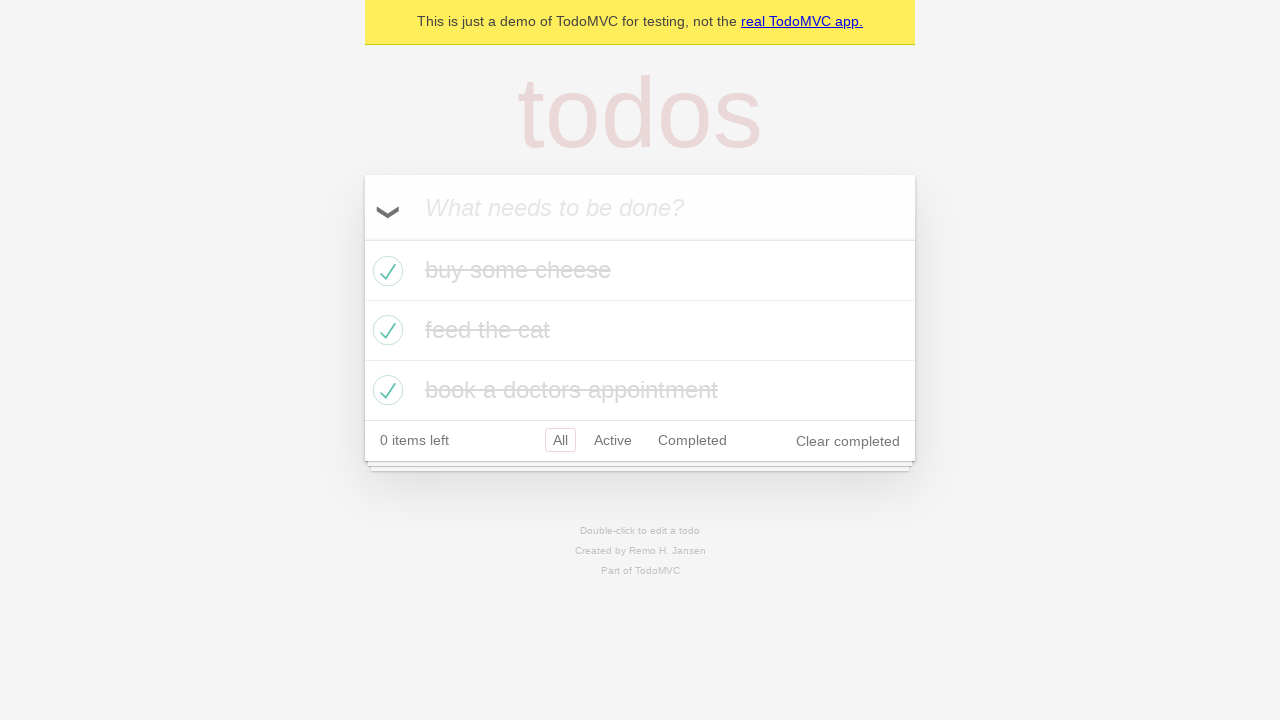